Tests that the complete all checkbox updates state when individual items are completed or cleared

Starting URL: https://demo.playwright.dev/todomvc

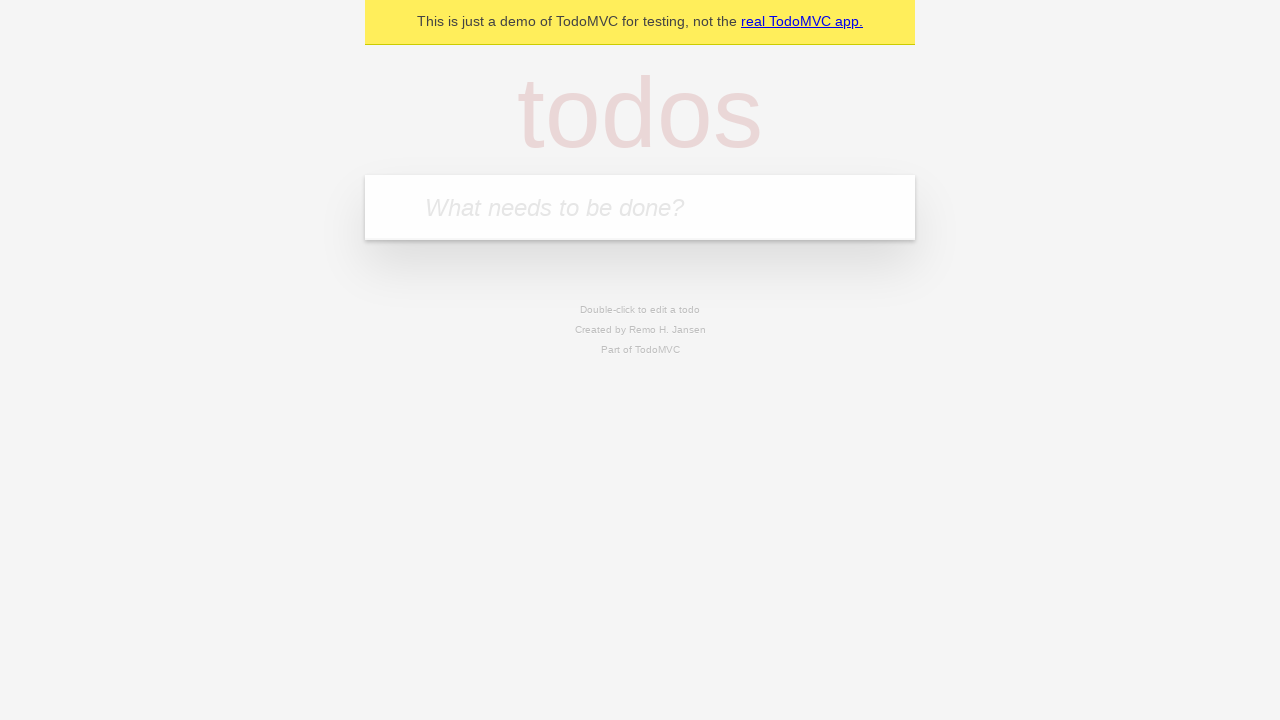

Filled todo input with 'buy some cheese' on internal:attr=[placeholder="What needs to be done?"i]
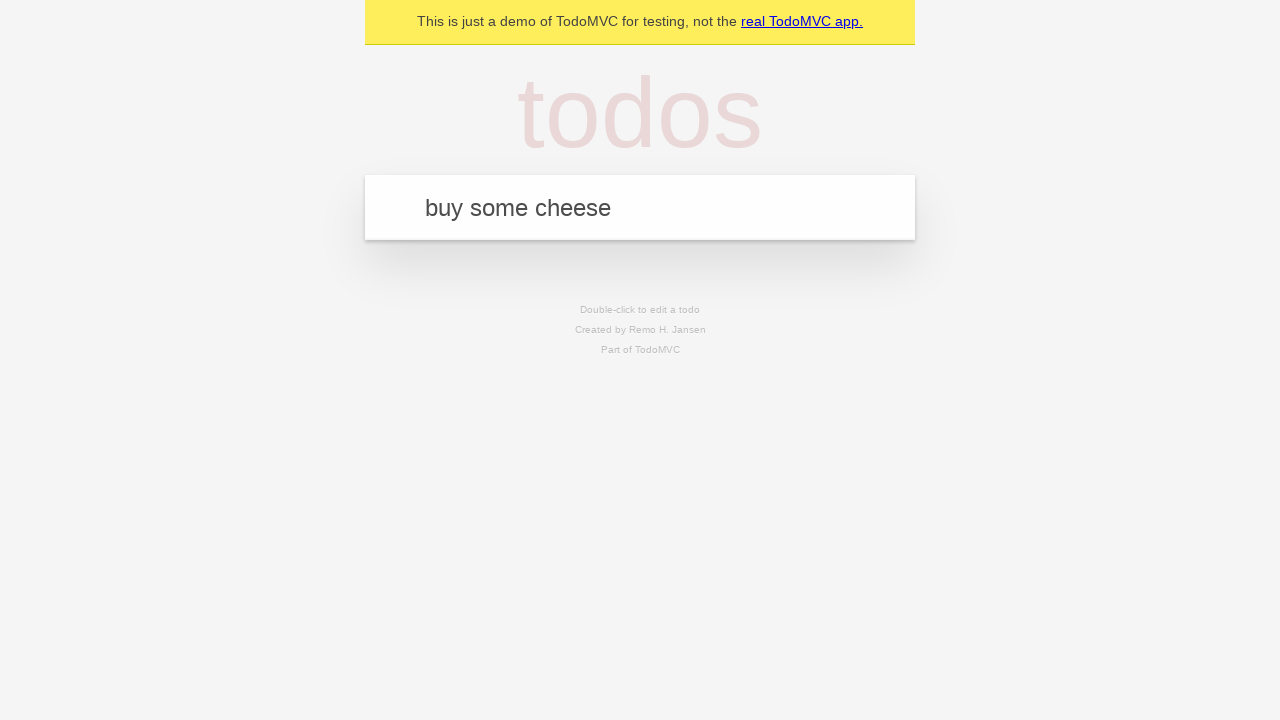

Pressed Enter to add first todo item on internal:attr=[placeholder="What needs to be done?"i]
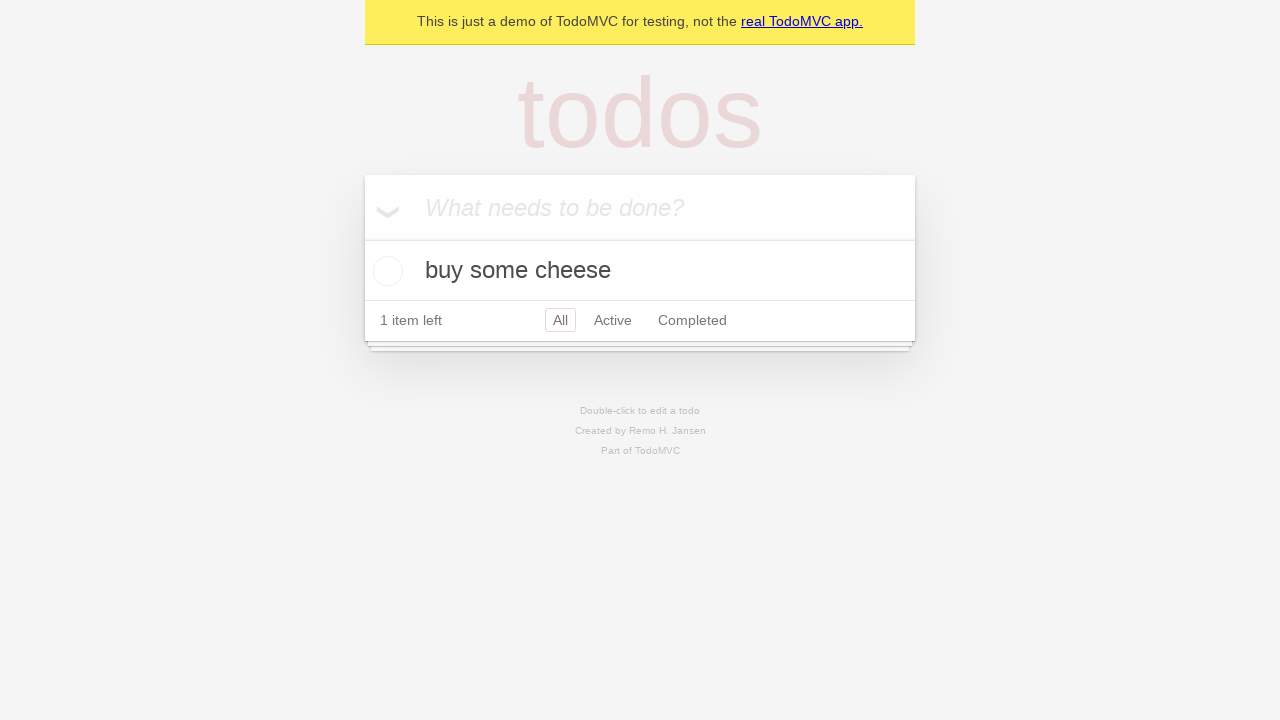

Filled todo input with 'feed the cat' on internal:attr=[placeholder="What needs to be done?"i]
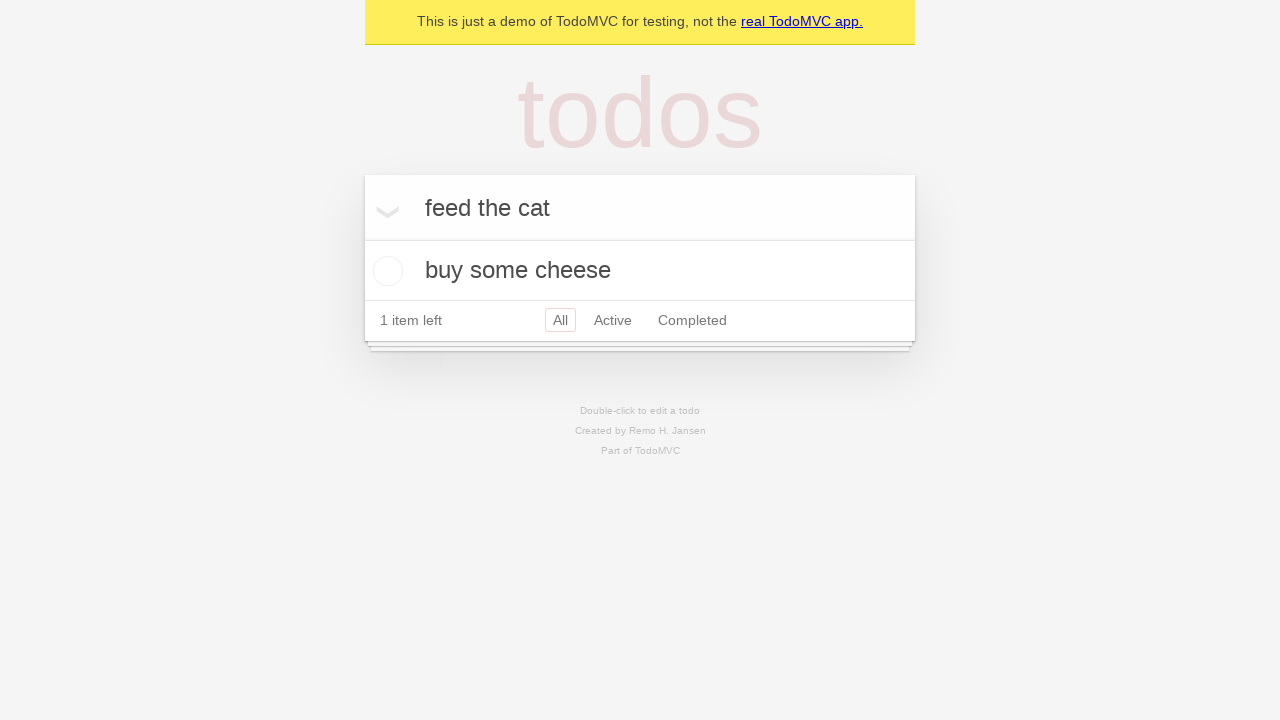

Pressed Enter to add second todo item on internal:attr=[placeholder="What needs to be done?"i]
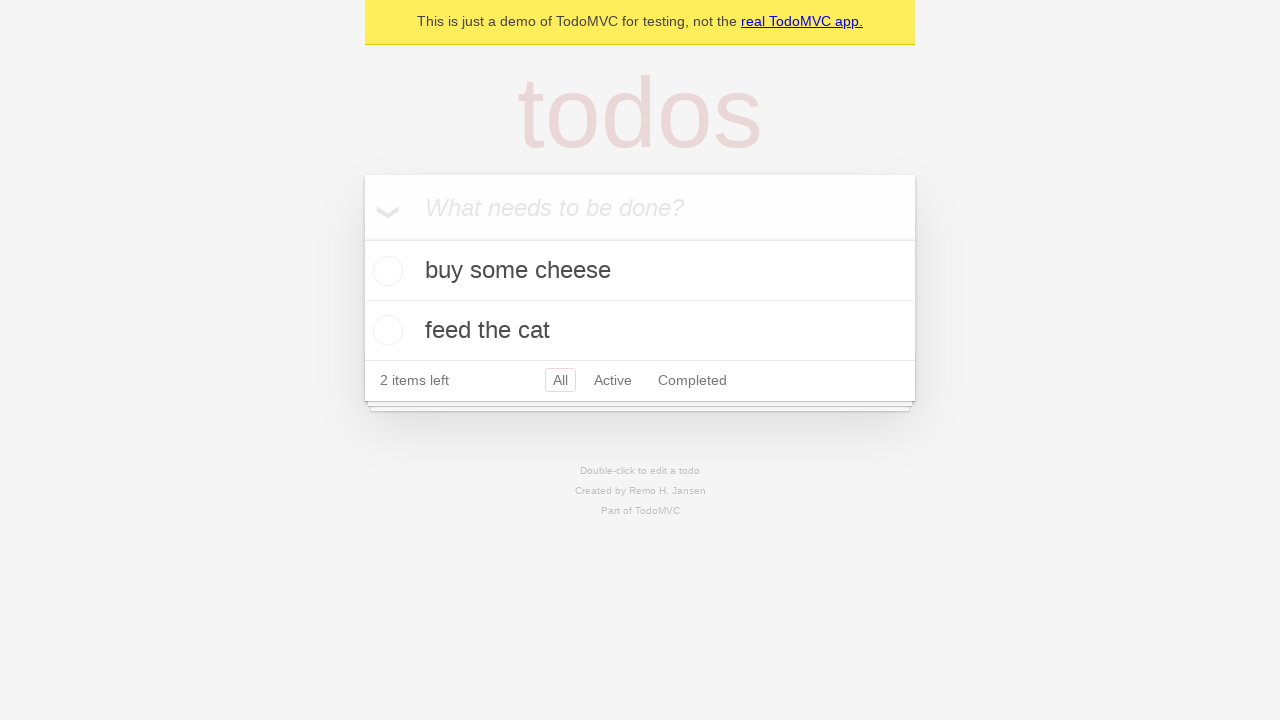

Filled todo input with 'book a doctors appointment' on internal:attr=[placeholder="What needs to be done?"i]
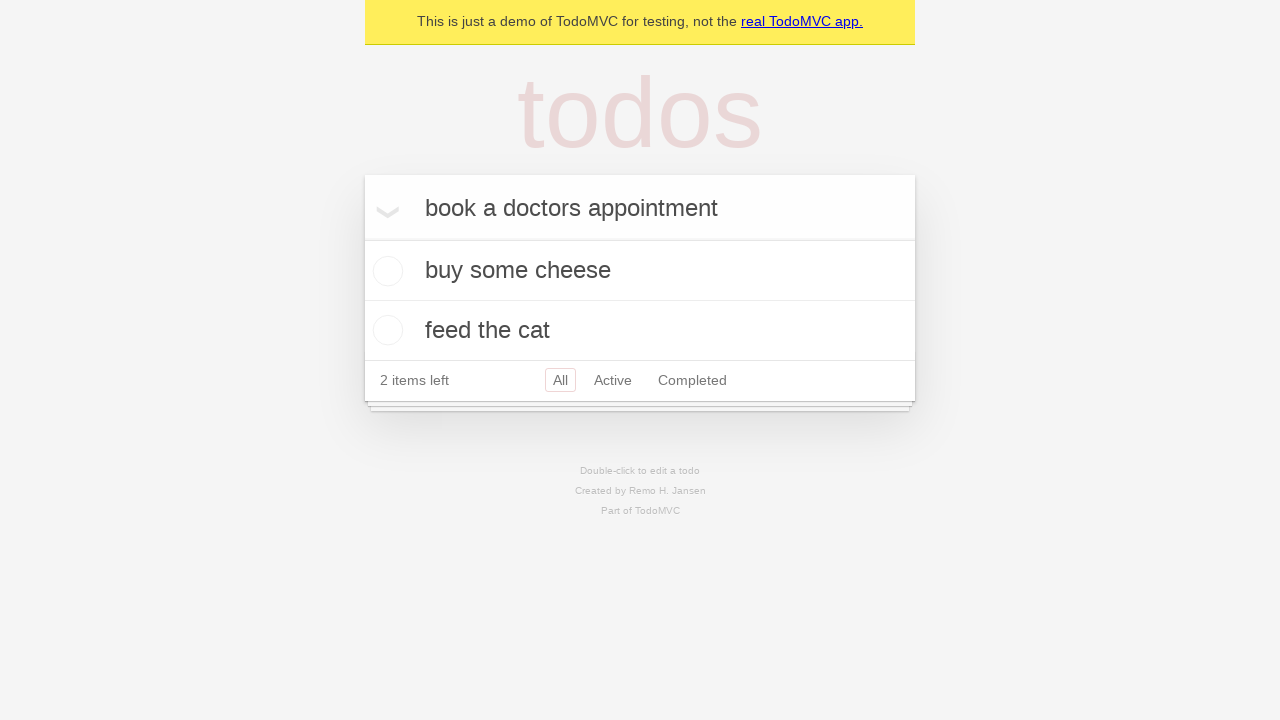

Pressed Enter to add third todo item on internal:attr=[placeholder="What needs to be done?"i]
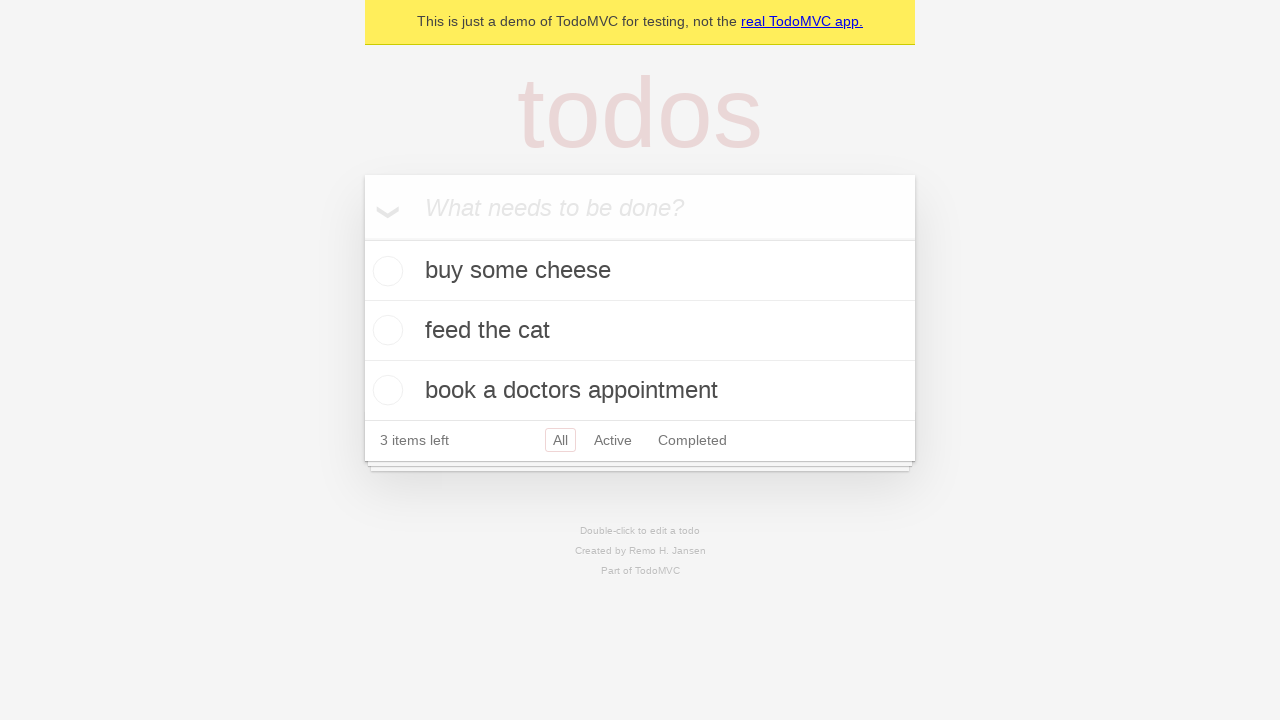

Clicked 'Mark all as complete' checkbox to complete all todos at (362, 238) on internal:label="Mark all as complete"i
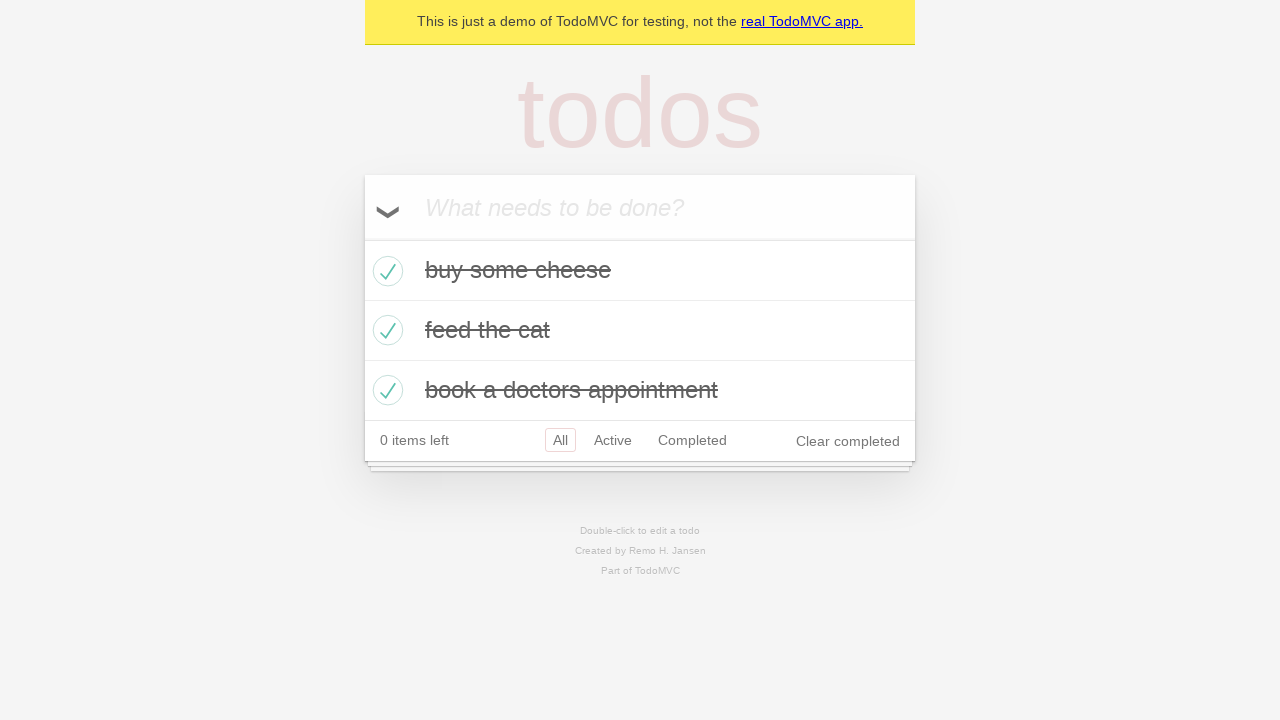

Unchecked the first todo item checkbox at (385, 271) on internal:testid=[data-testid="todo-item"s] >> nth=0 >> internal:role=checkbox
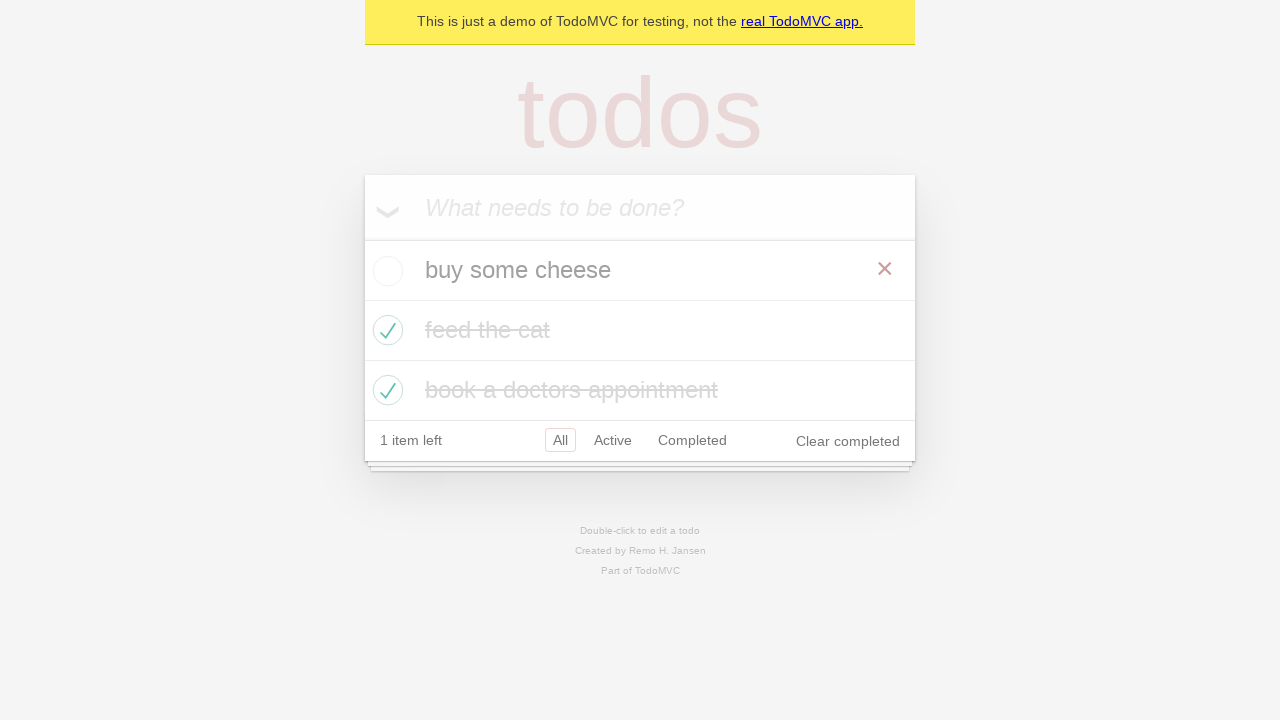

Checked the first todo item checkbox again at (385, 271) on internal:testid=[data-testid="todo-item"s] >> nth=0 >> internal:role=checkbox
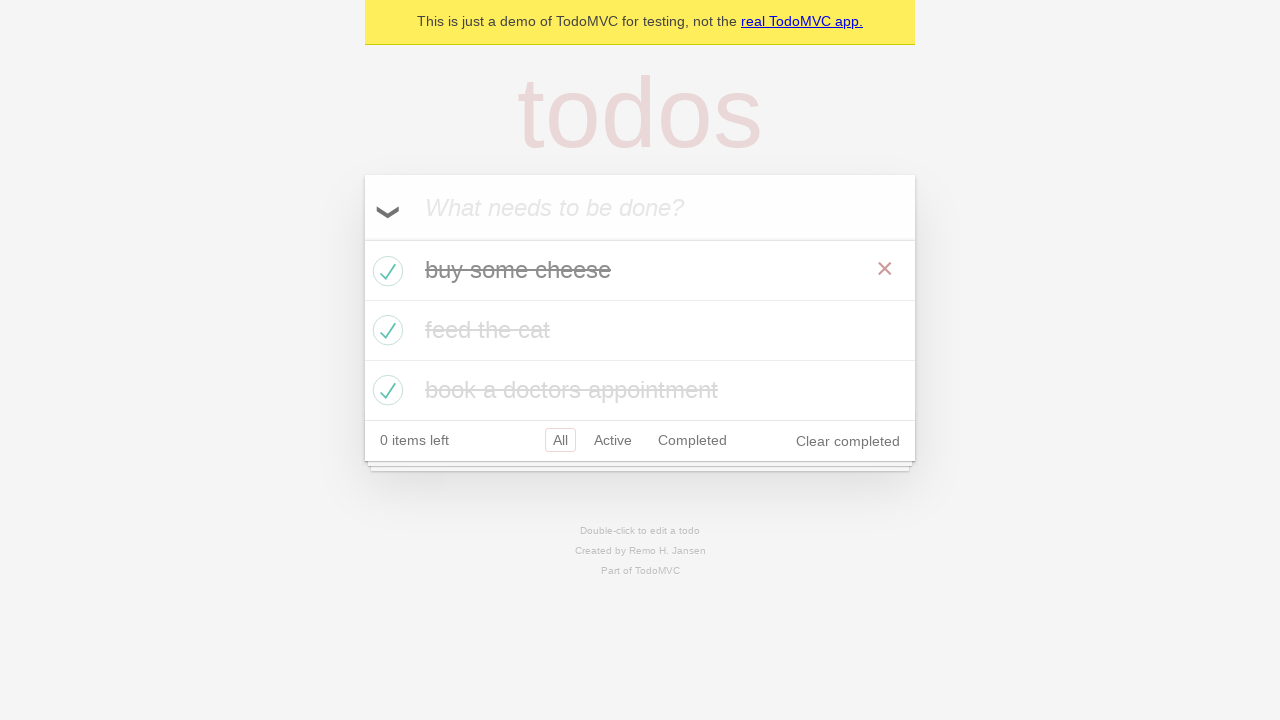

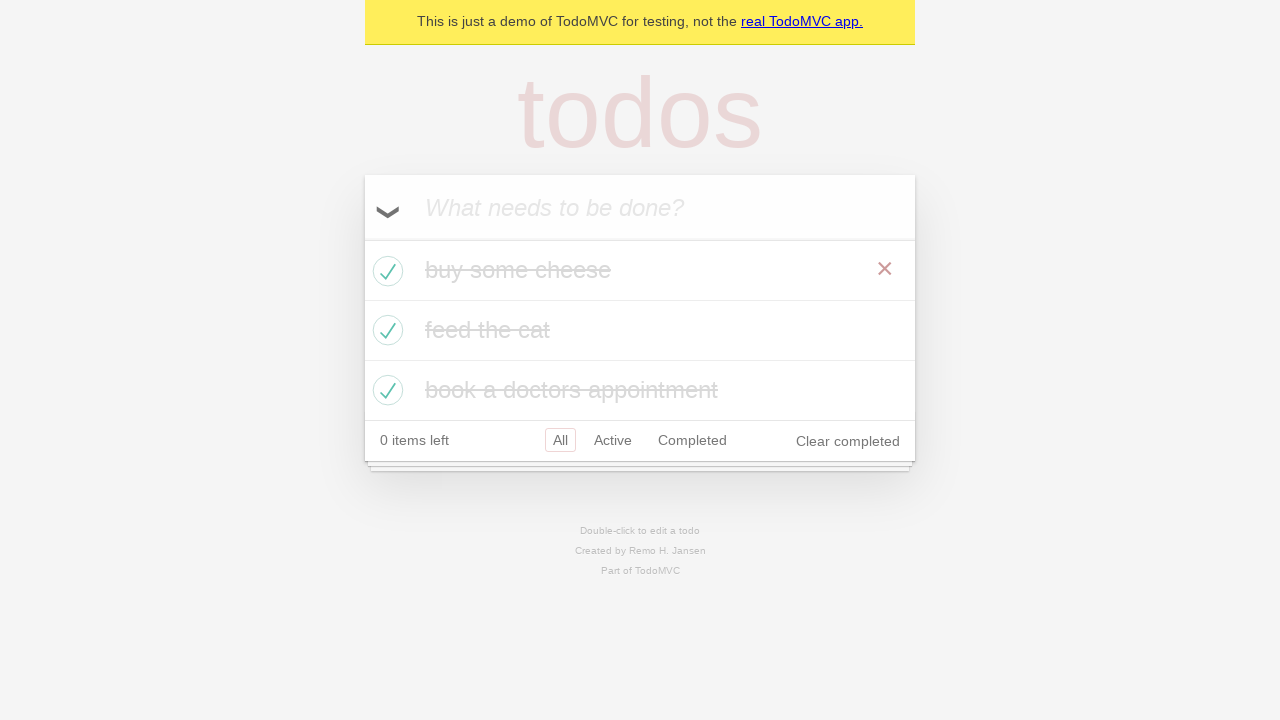